Tests user registration functionality on ParaBank demo site by filling out the complete registration form with personal details, address, and account credentials, then submitting the form.

Starting URL: https://parabank.parasoft.com/parabank/register.htm

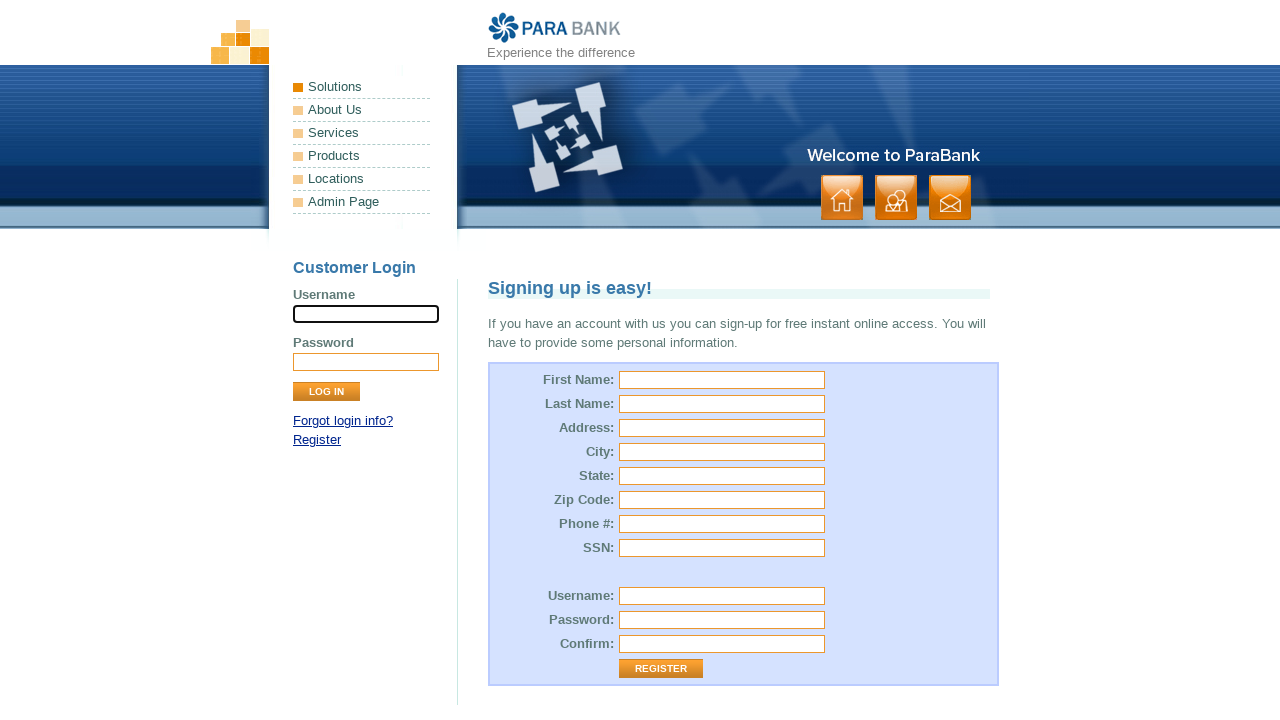

Filled first name field with 'Marcus' on #customer\.firstName
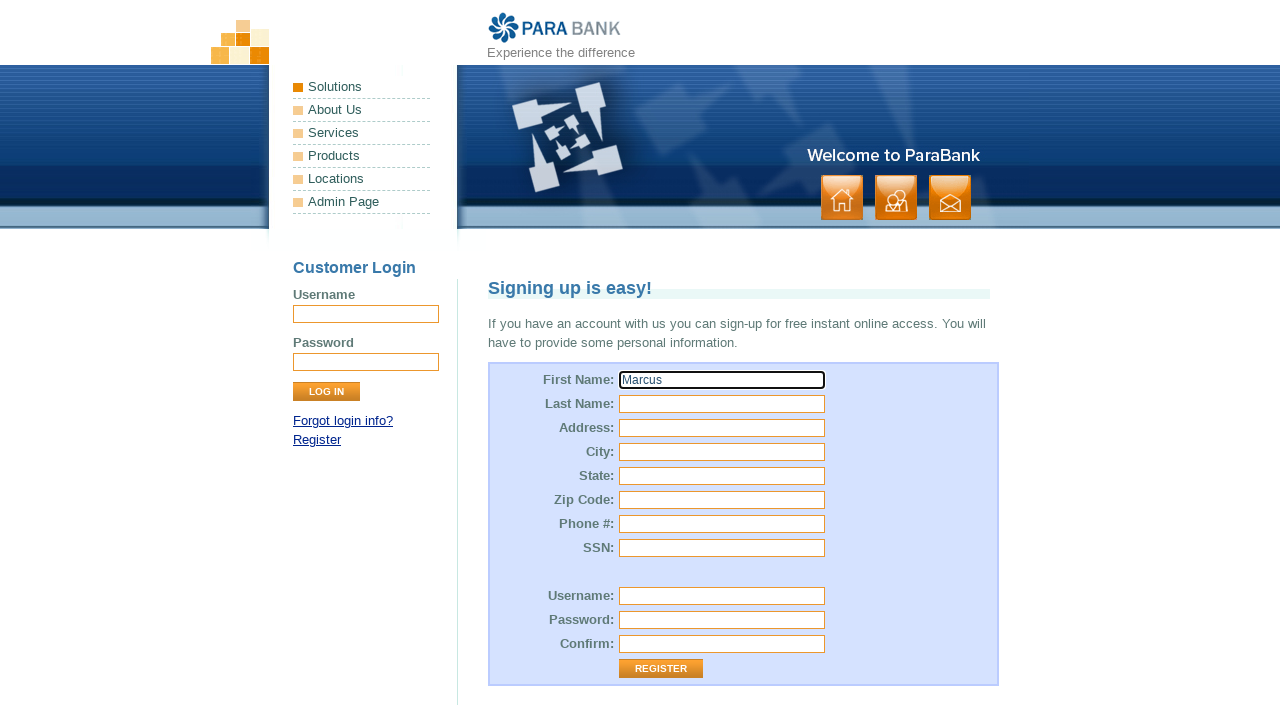

Filled last name field with 'Johnson' on #customer\.lastName
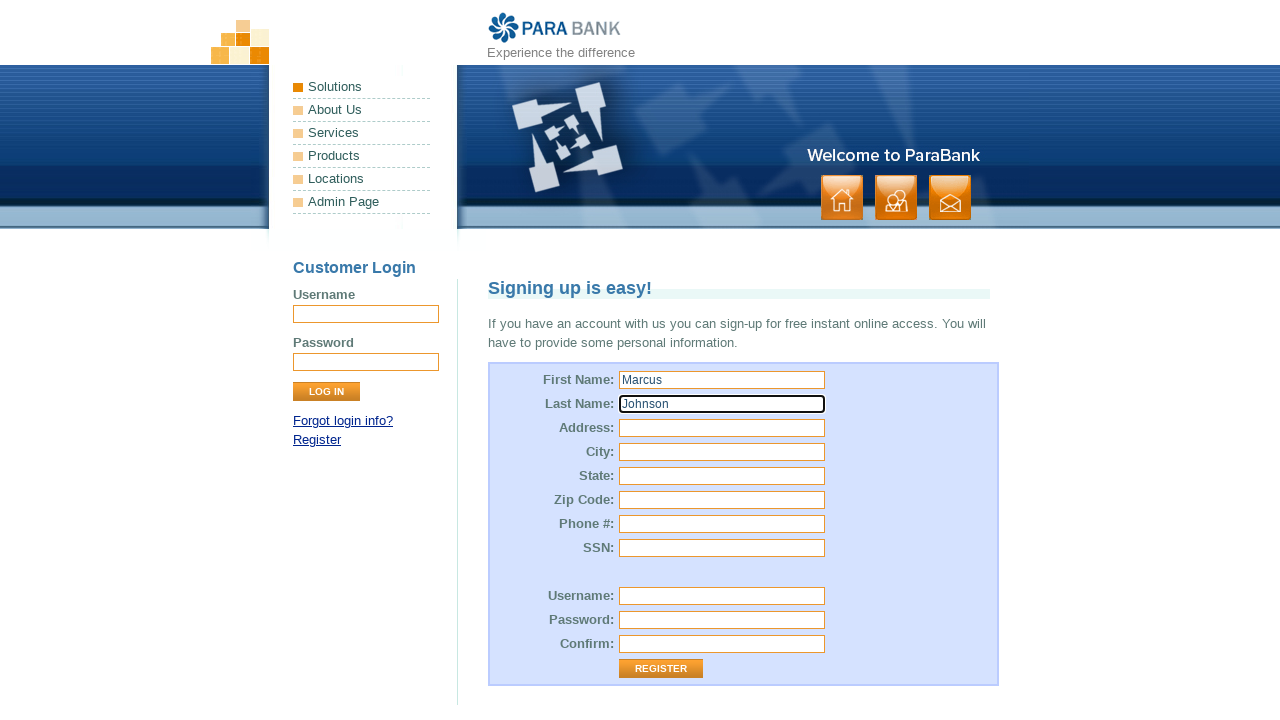

Filled street address field with '742 Evergreen Terrace' on #customer\.address\.street
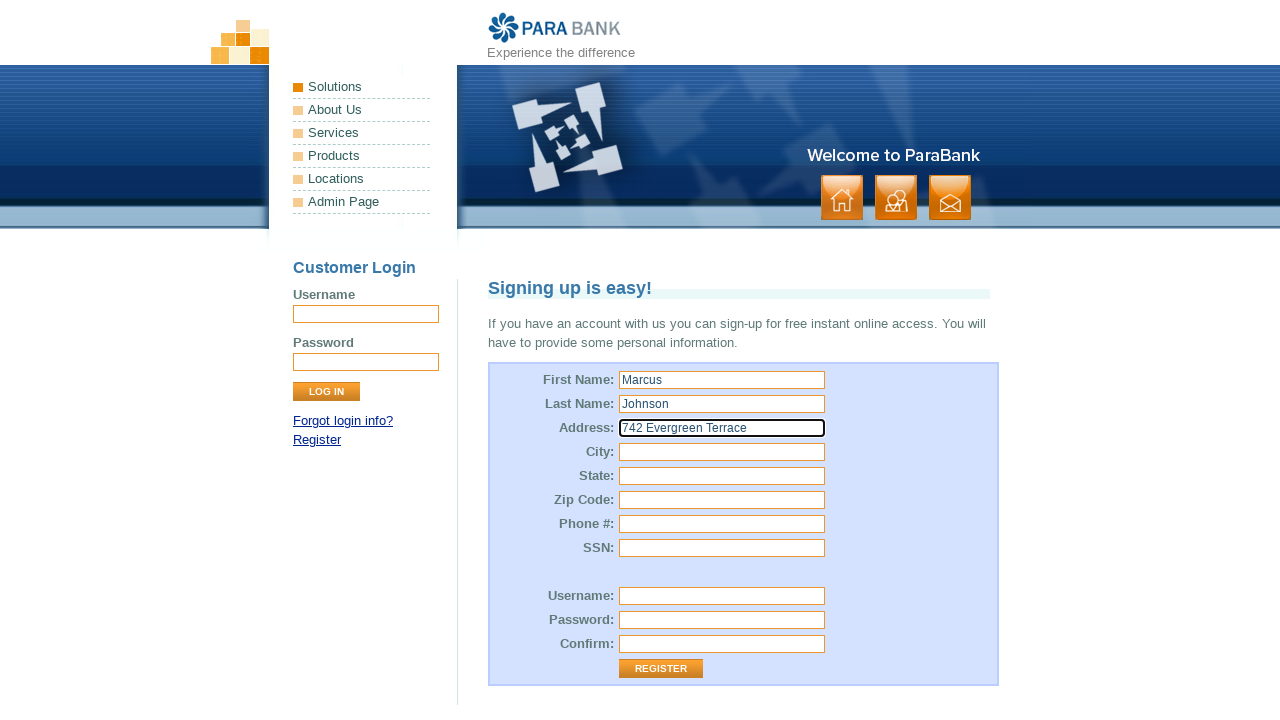

Filled city field with 'Springfield' on #customer\.address\.city
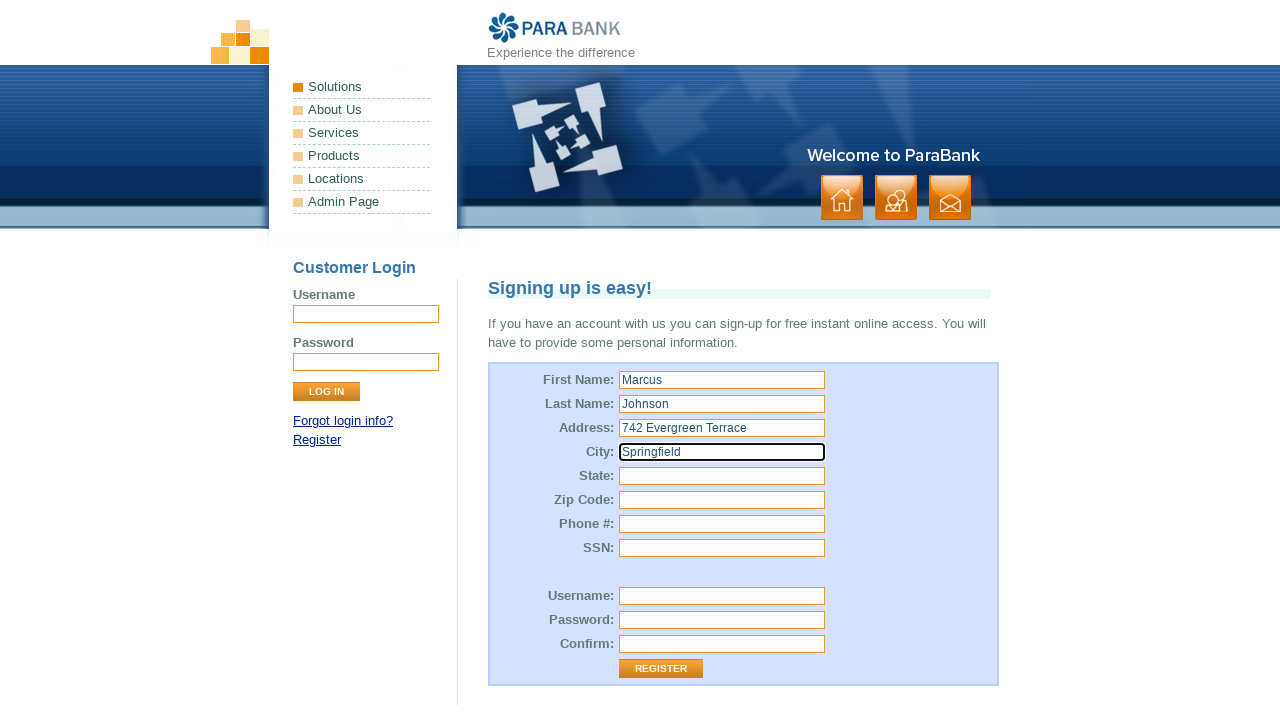

Filled state field with 'Illinois' on #customer\.address\.state
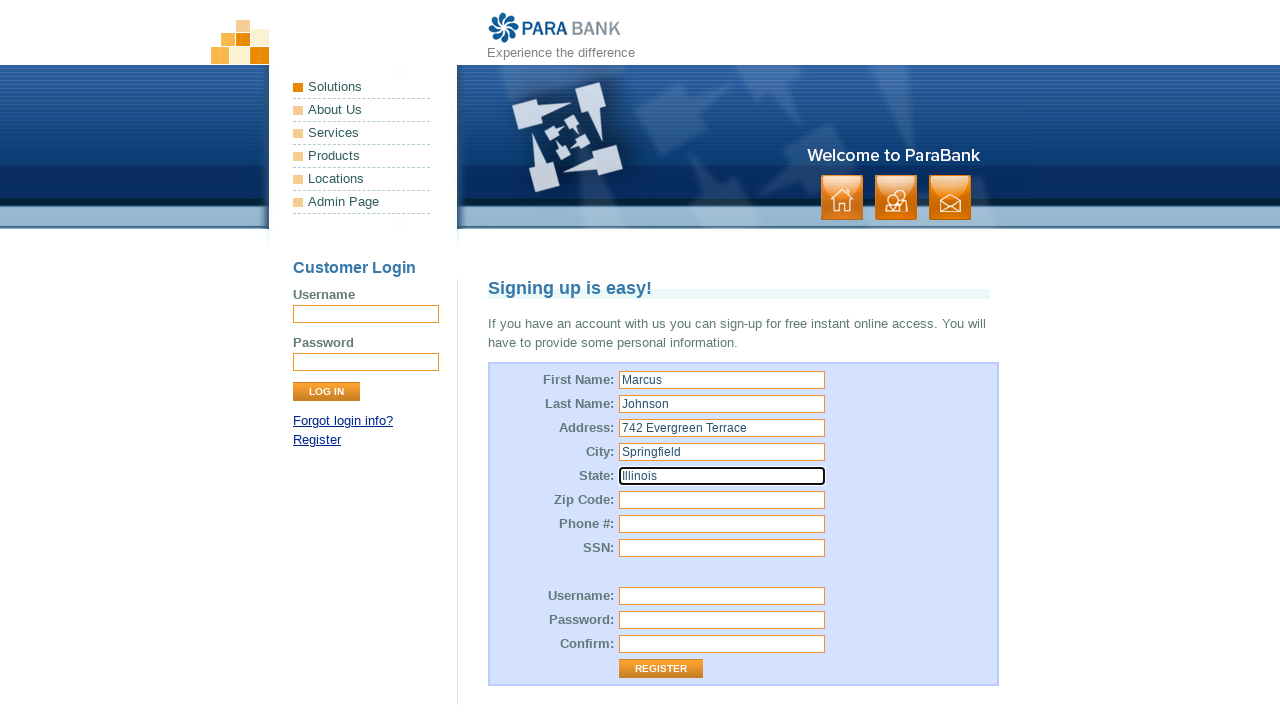

Filled zip code field with '62701' on #customer\.address\.zipCode
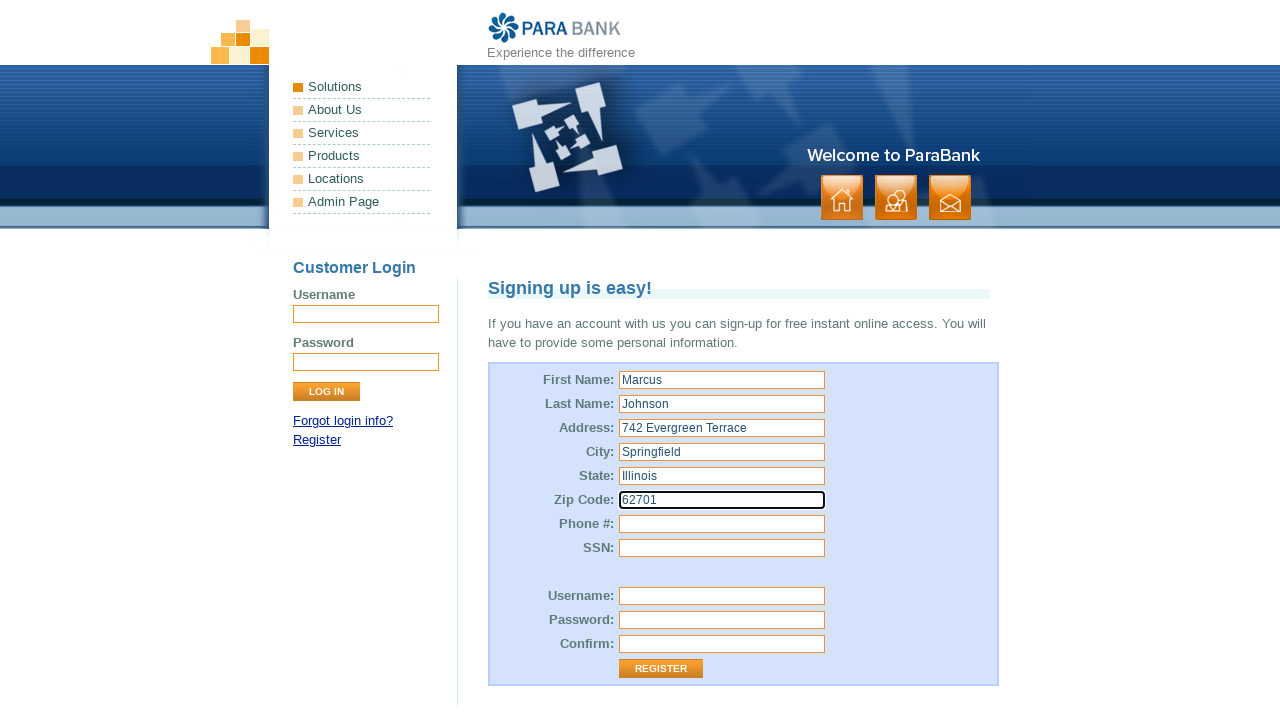

Filled phone number field with '2175551234' on #customer\.phoneNumber
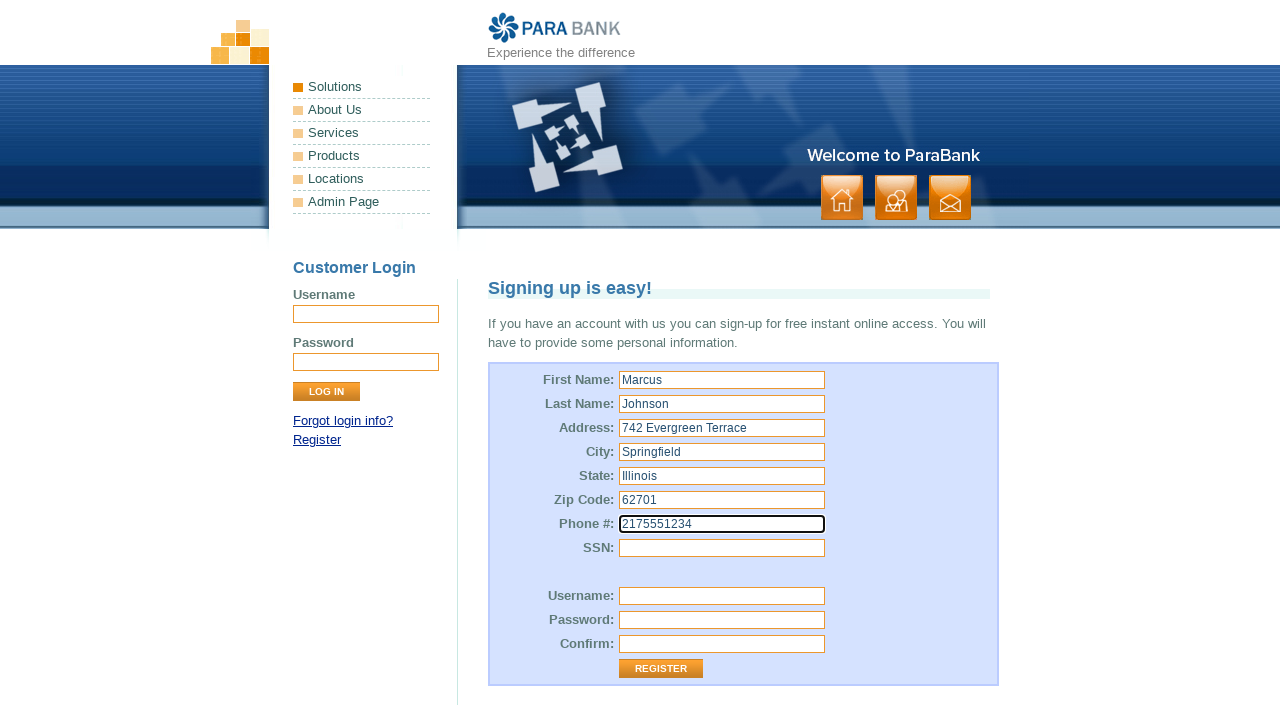

Filled SSN field with '123-45-6789' on #customer\.ssn
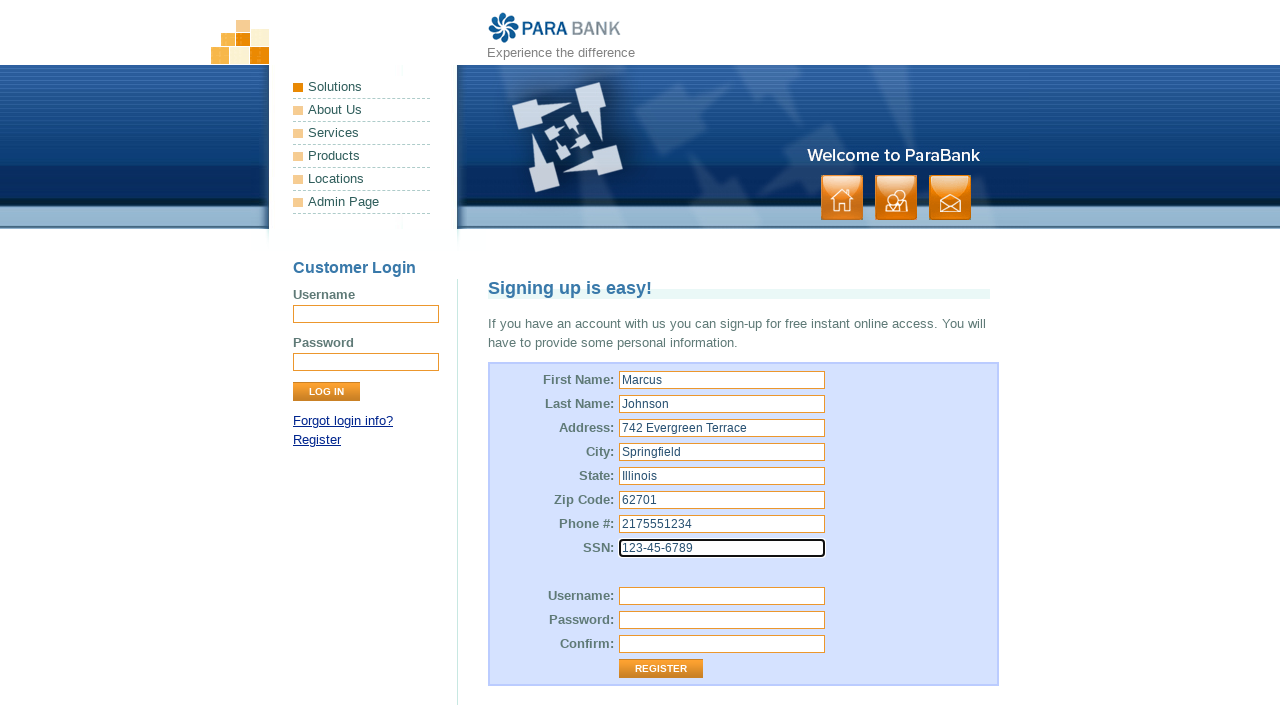

Filled username field with 'marcusj2024' on #customer\.username
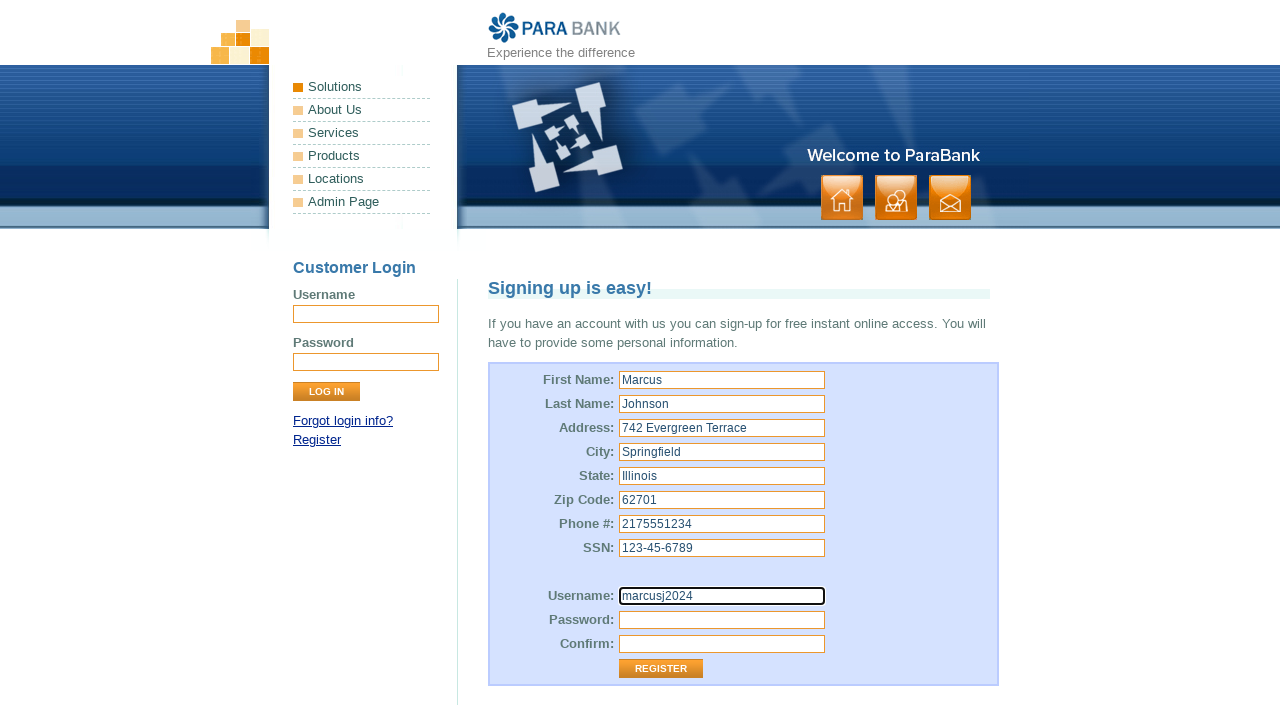

Filled password field with 'SecurePass123' on #customer\.password
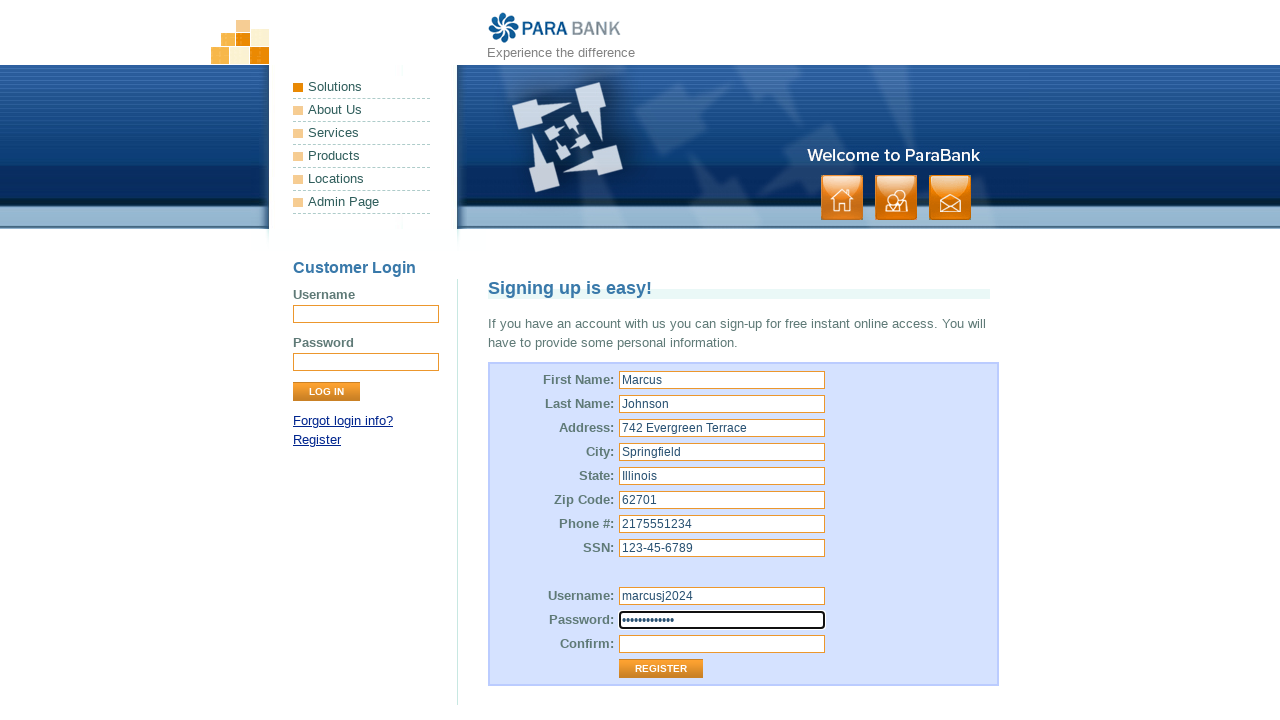

Filled repeated password field with 'SecurePass123' on #repeatedPassword
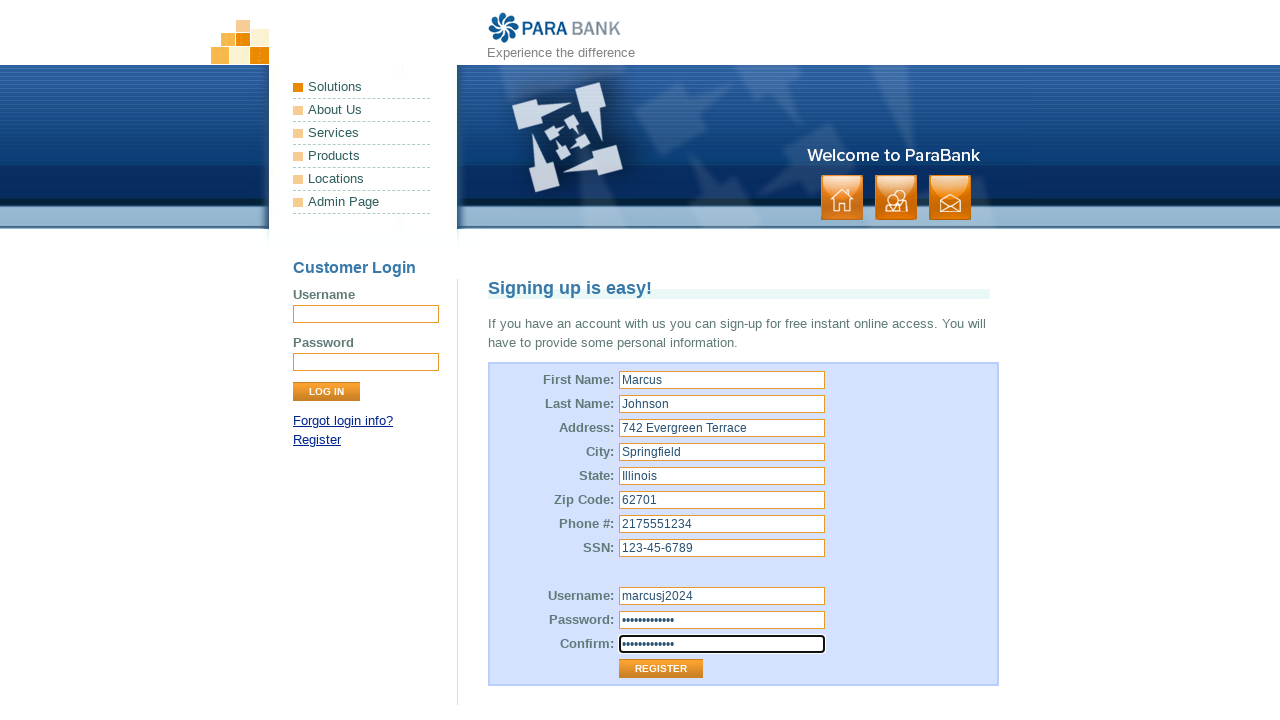

Clicked the register button to submit the registration form at (896, 198) on .button
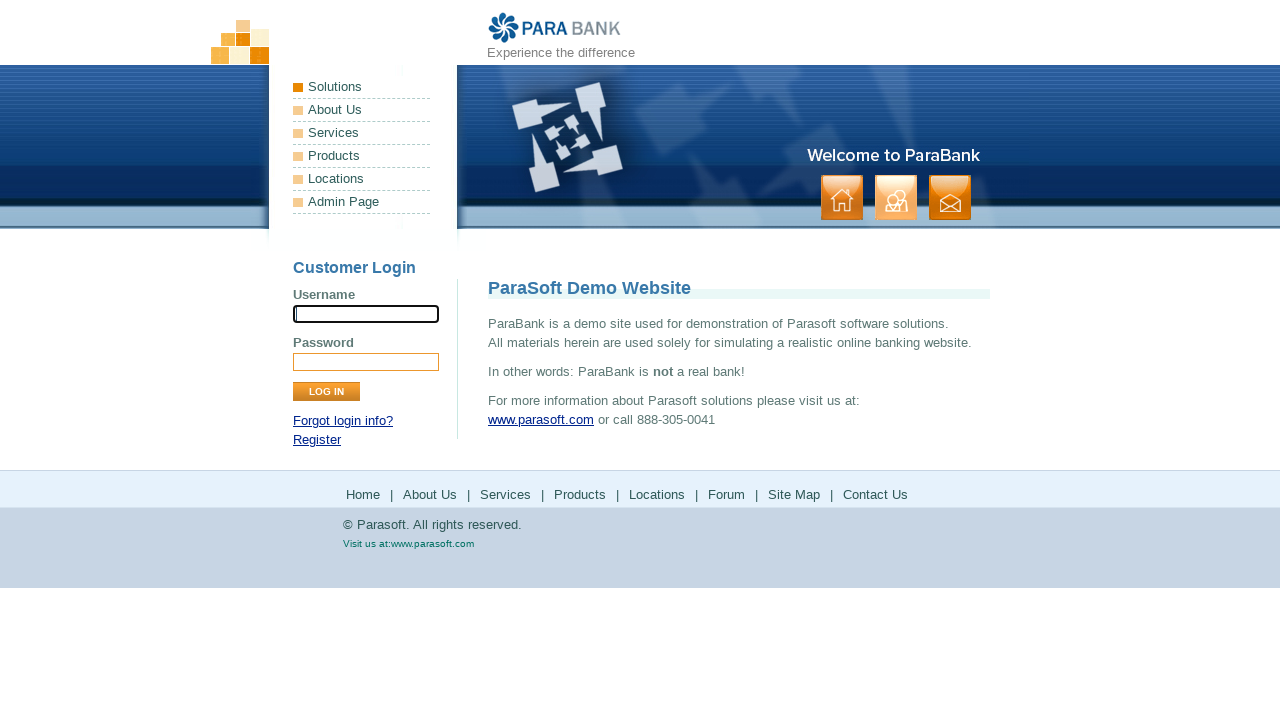

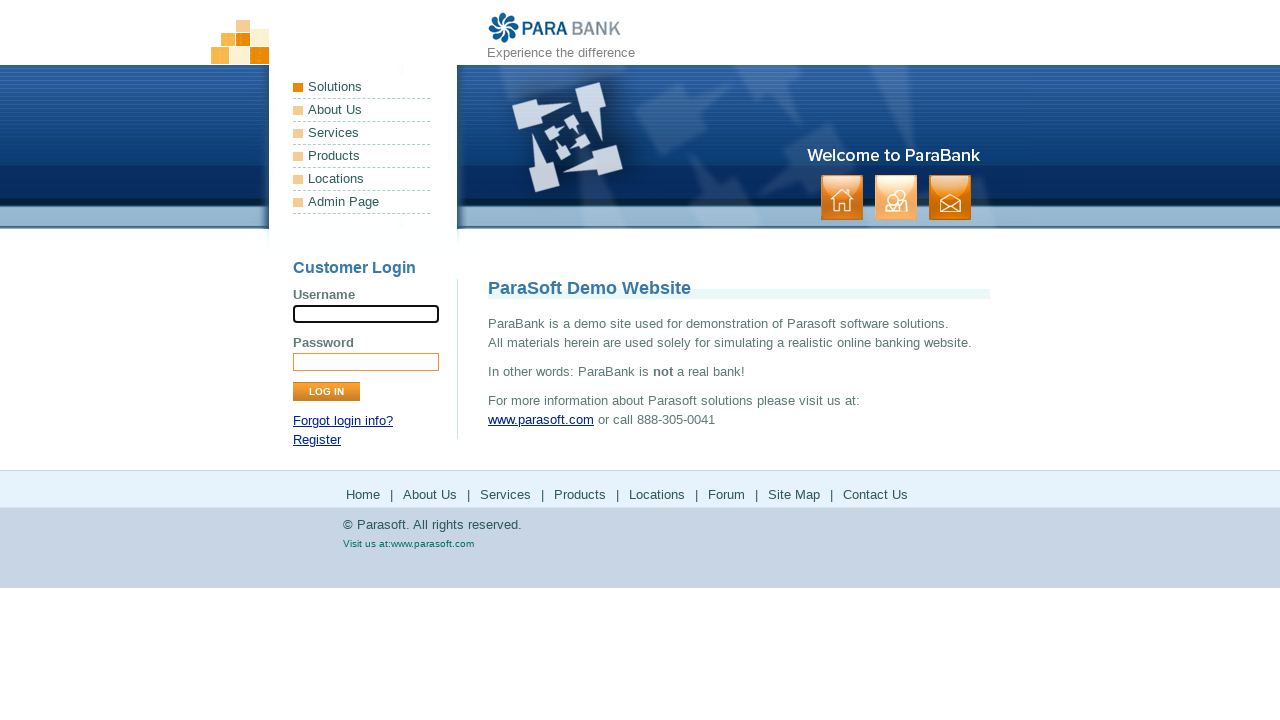